Tests the calendar viewing functionality on timeanddate.com by selecting December as the month and Taiwan as the country, then clicking to view the calendar

Starting URL: https://www.timeanddate.com

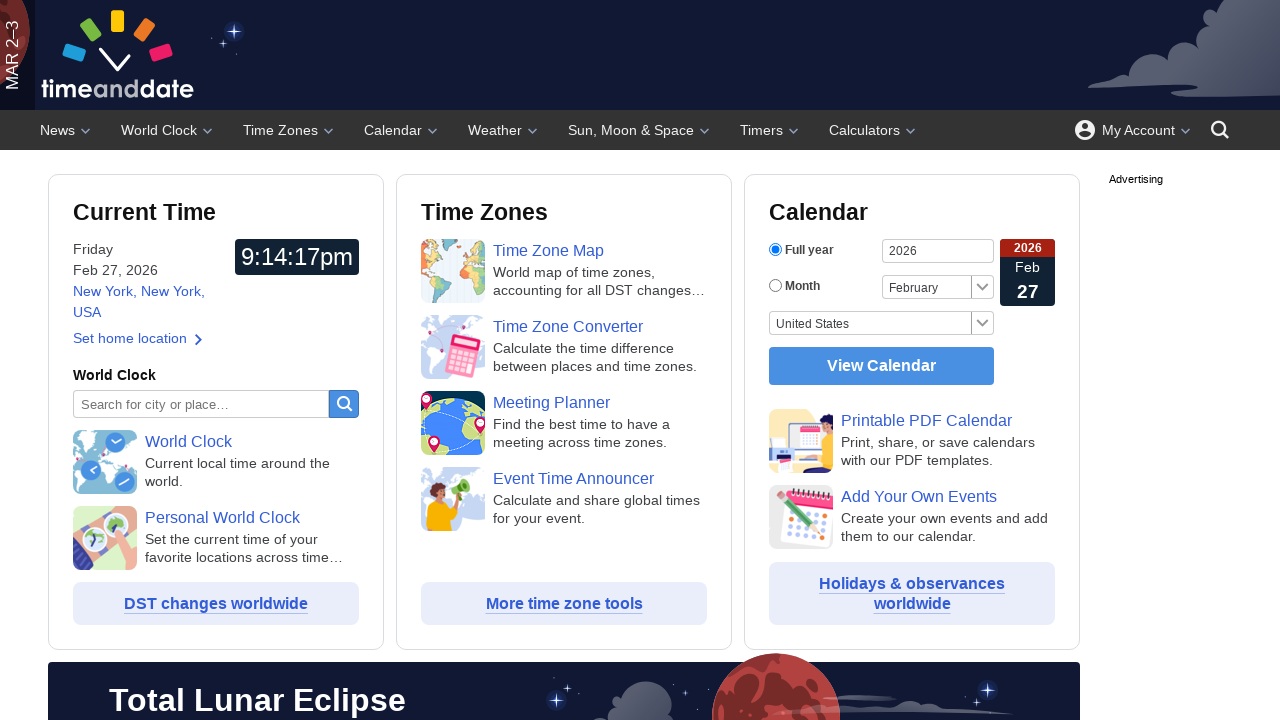

Selected December from the month dropdown on #month
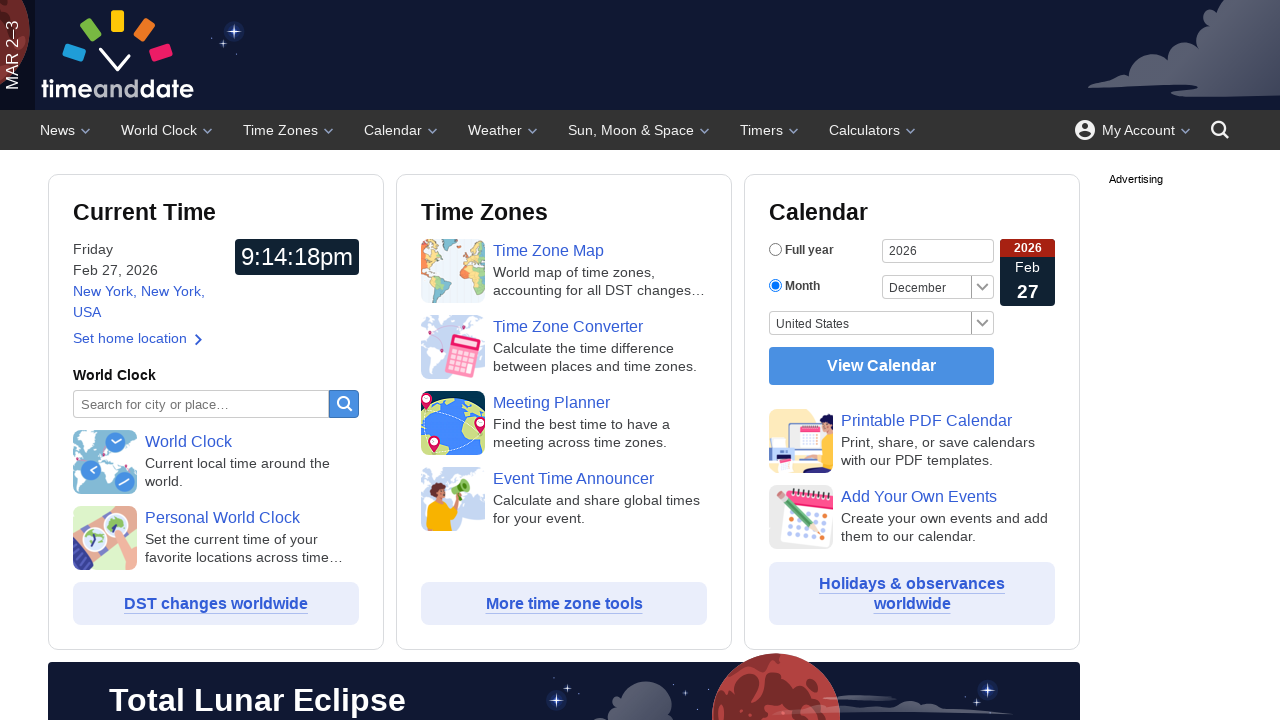

Selected Taiwan from the country dropdown on #country
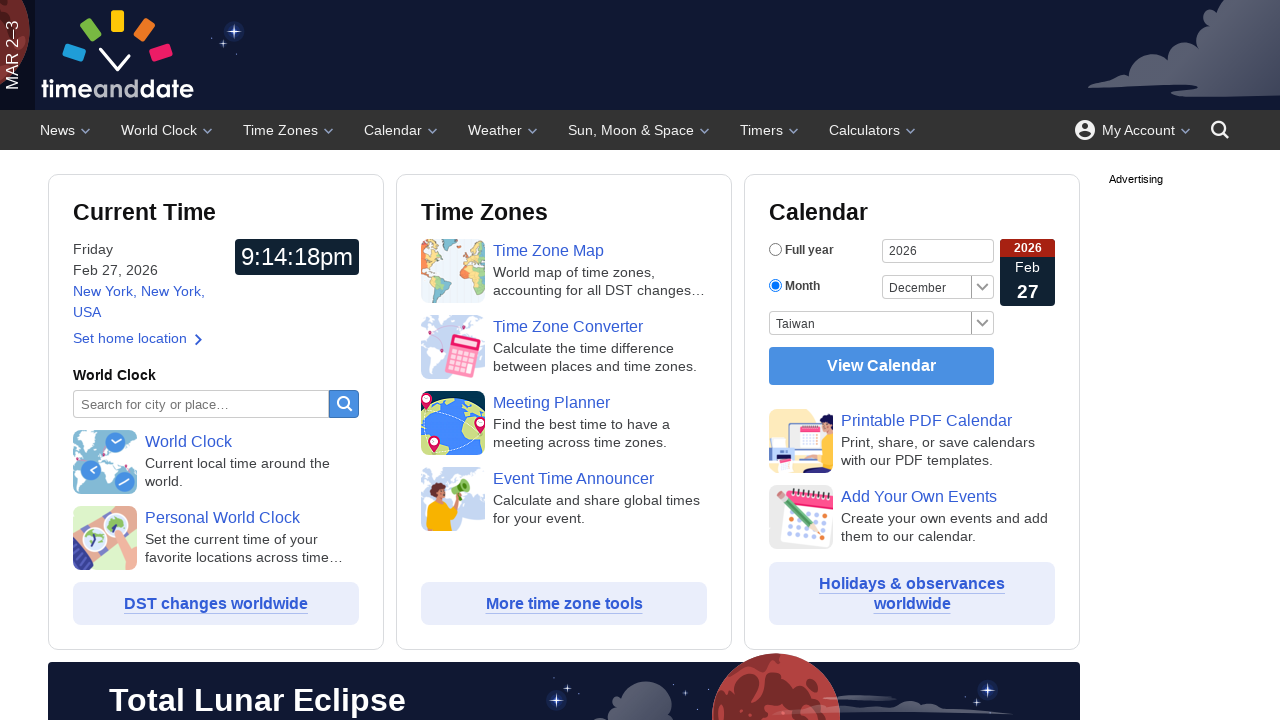

Clicked the View Calendar button at (882, 366) on xpath=//form[@id='cf']//input[@value='View Calendar']
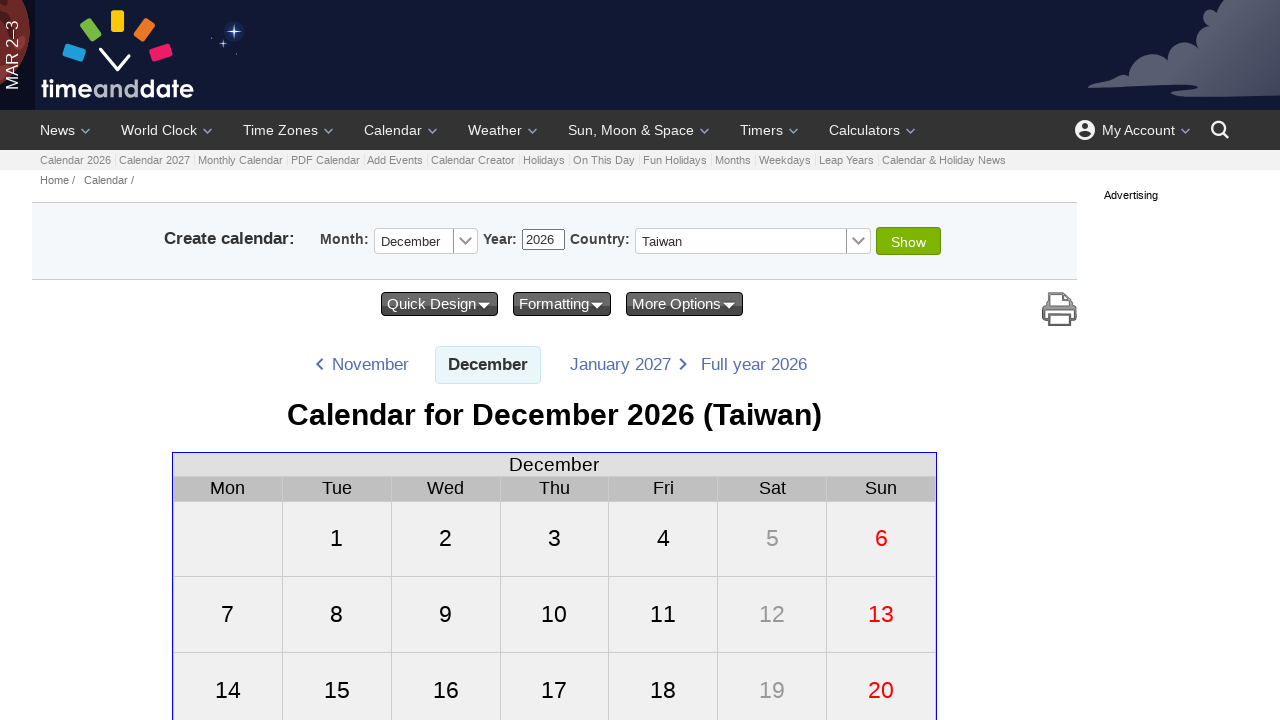

Calendar page loaded successfully
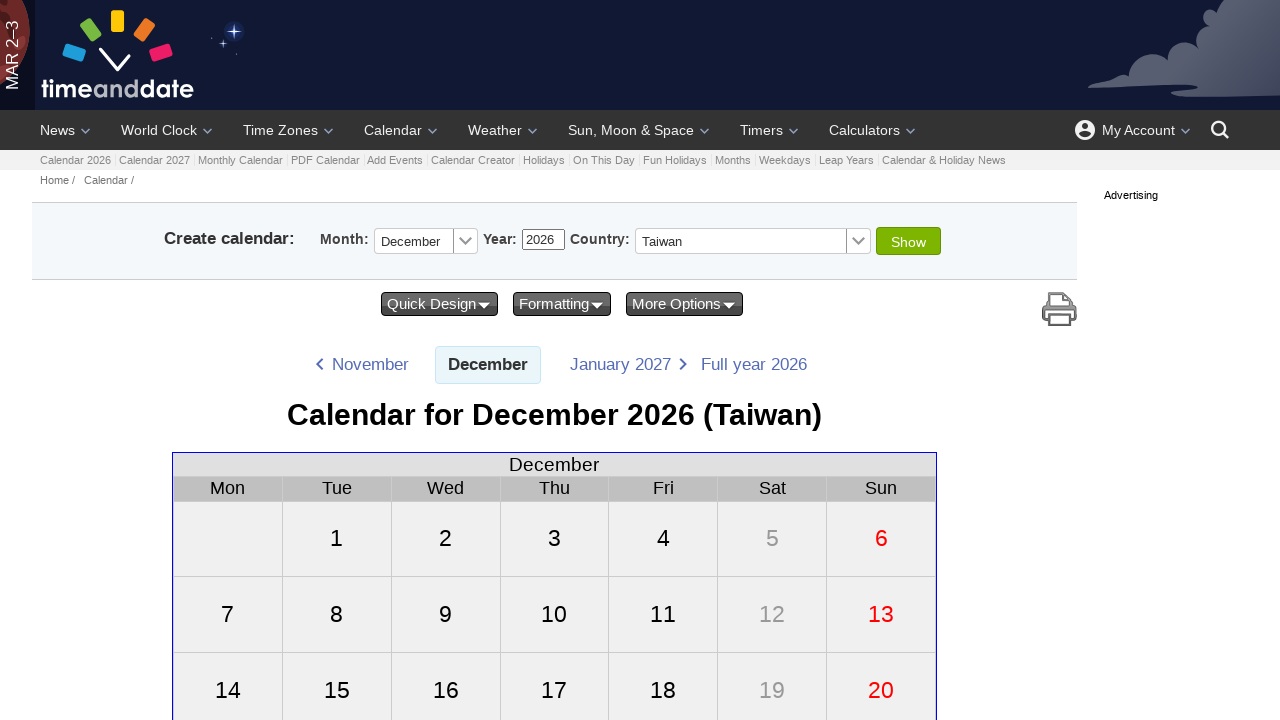

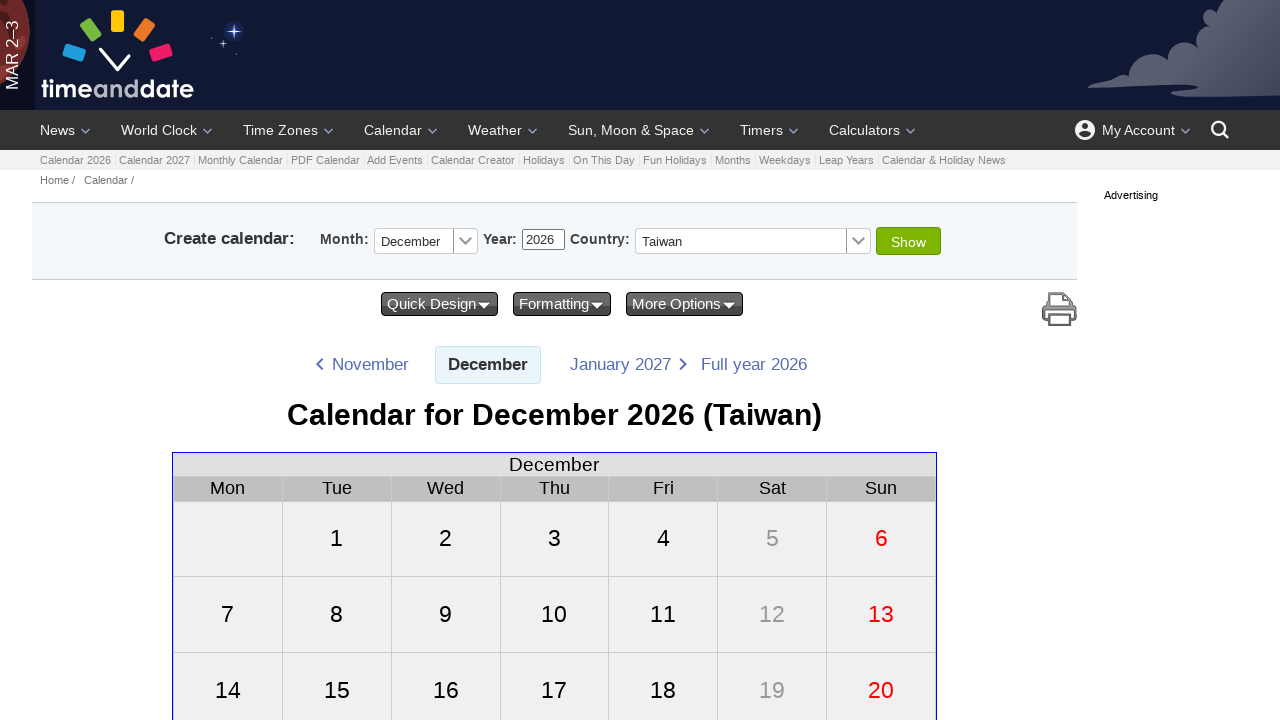